Tests various types of JavaScript alerts including simple alerts, timed alerts, confirmation dialogs, and prompt dialogs by triggering them and interacting with each type

Starting URL: https://demoqa.com/alerts

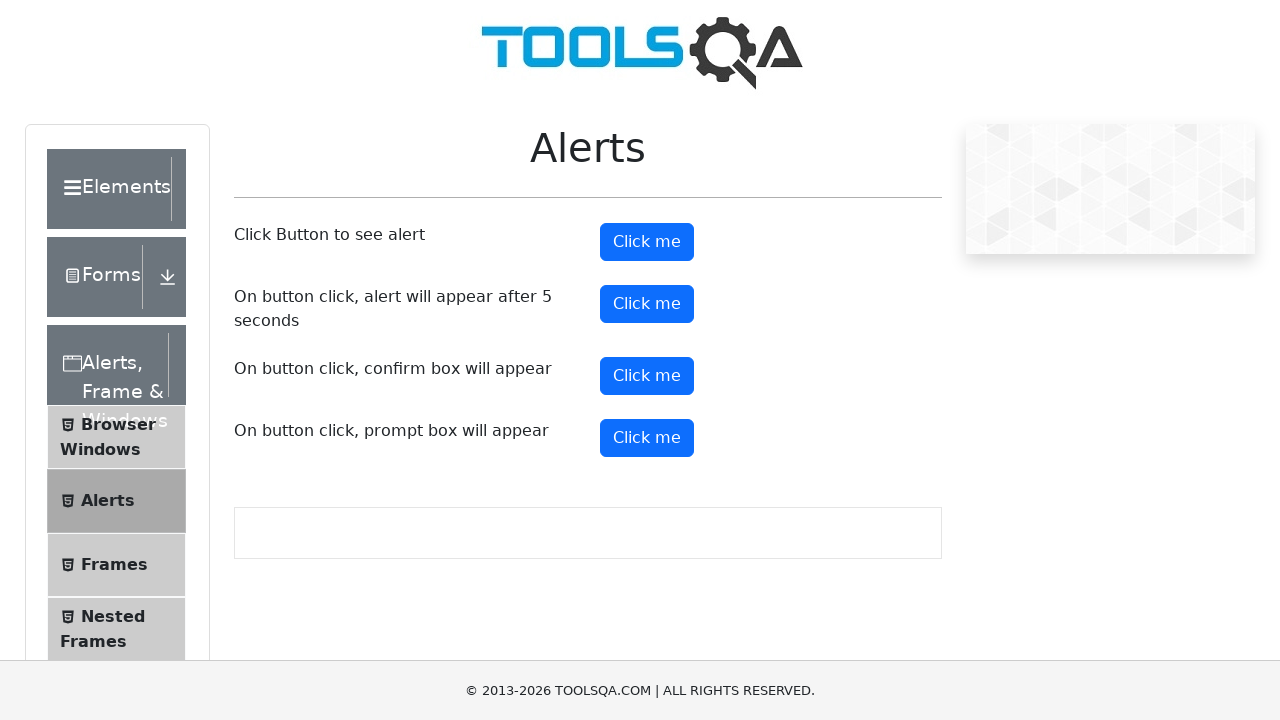

Scrolled to bottom of page to ensure buttons are visible
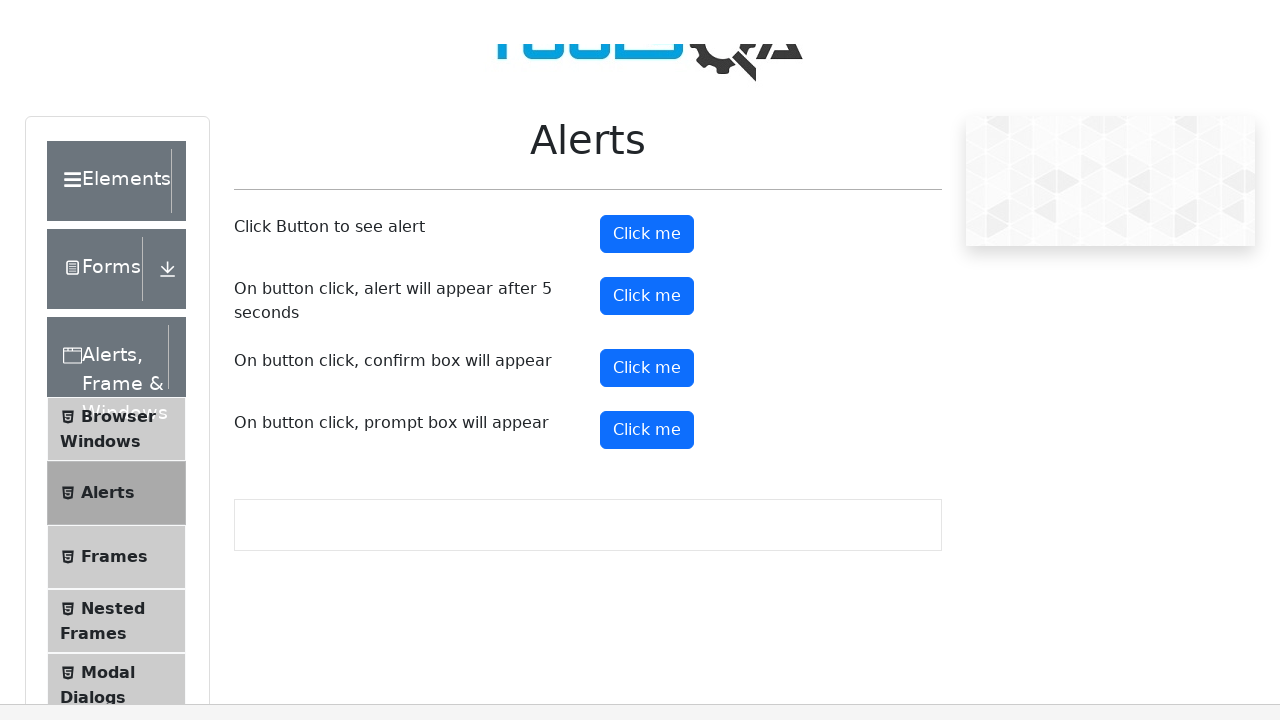

Clicked simple alert button at (647, 19) on #alertButton
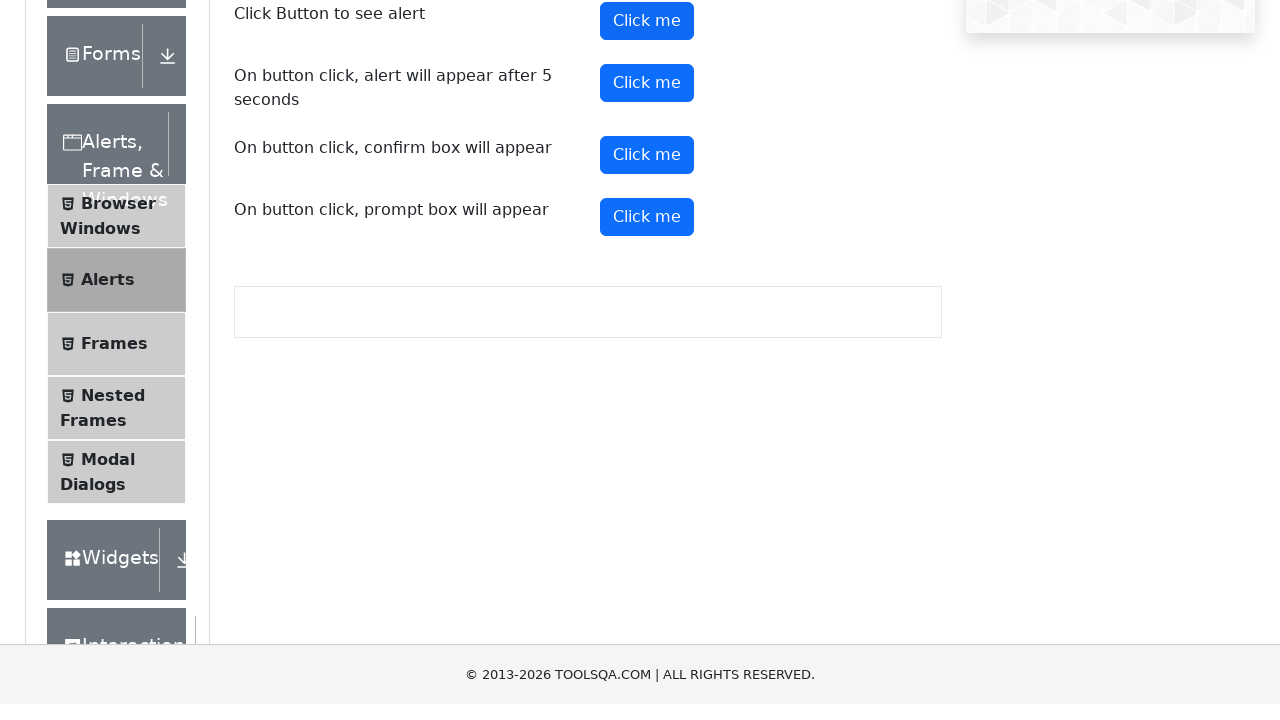

Set up dialog handler to accept simple alert
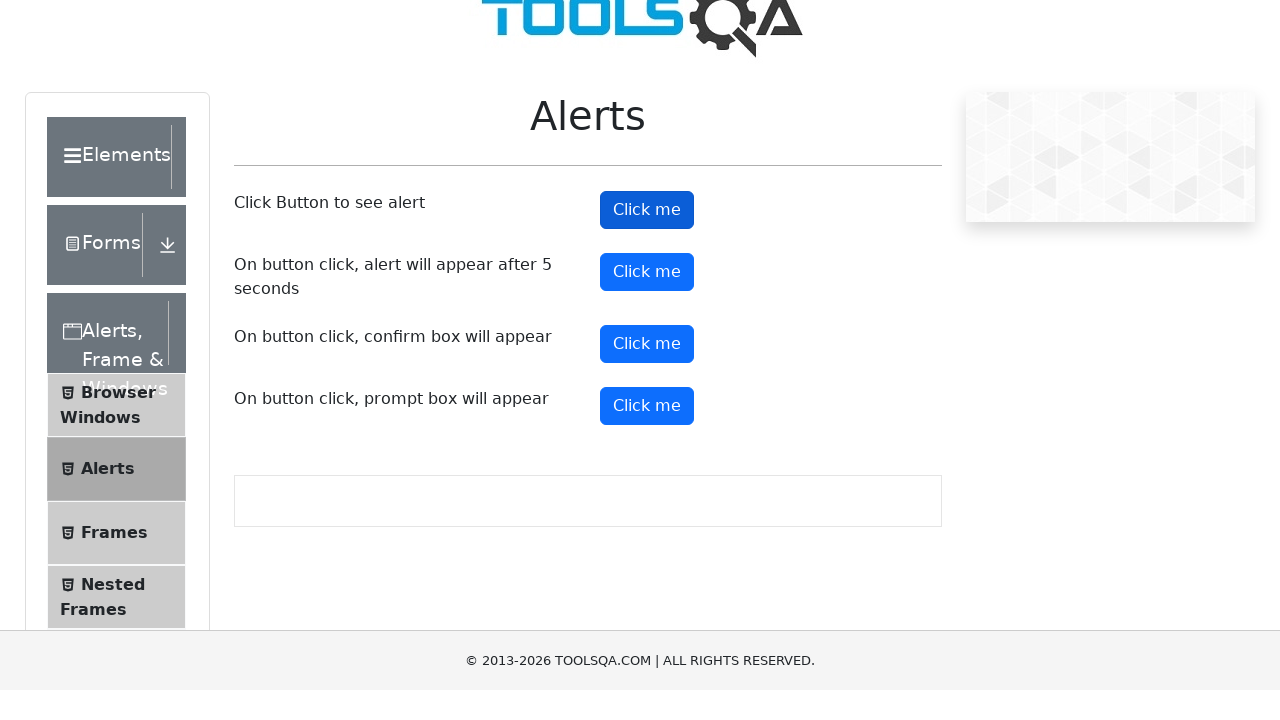

Clicked timer alert button at (647, 304) on #timerAlertButton
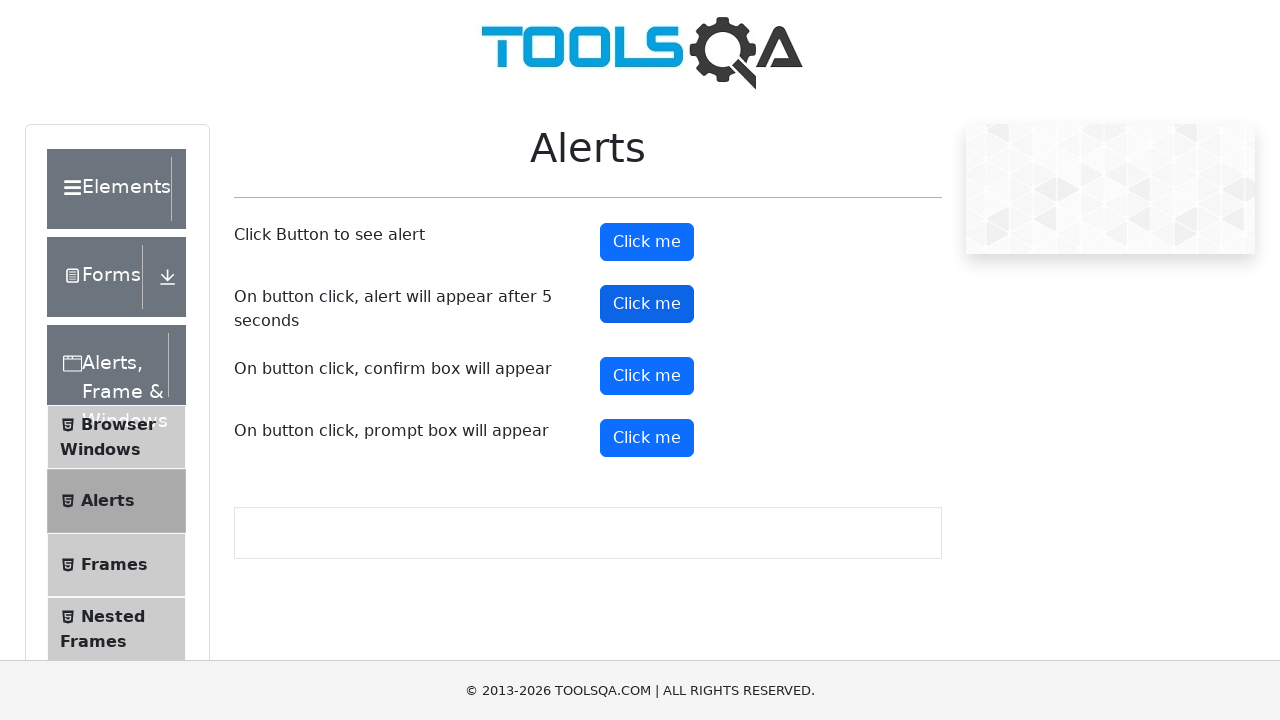

Set up dialog handler to accept timed alert
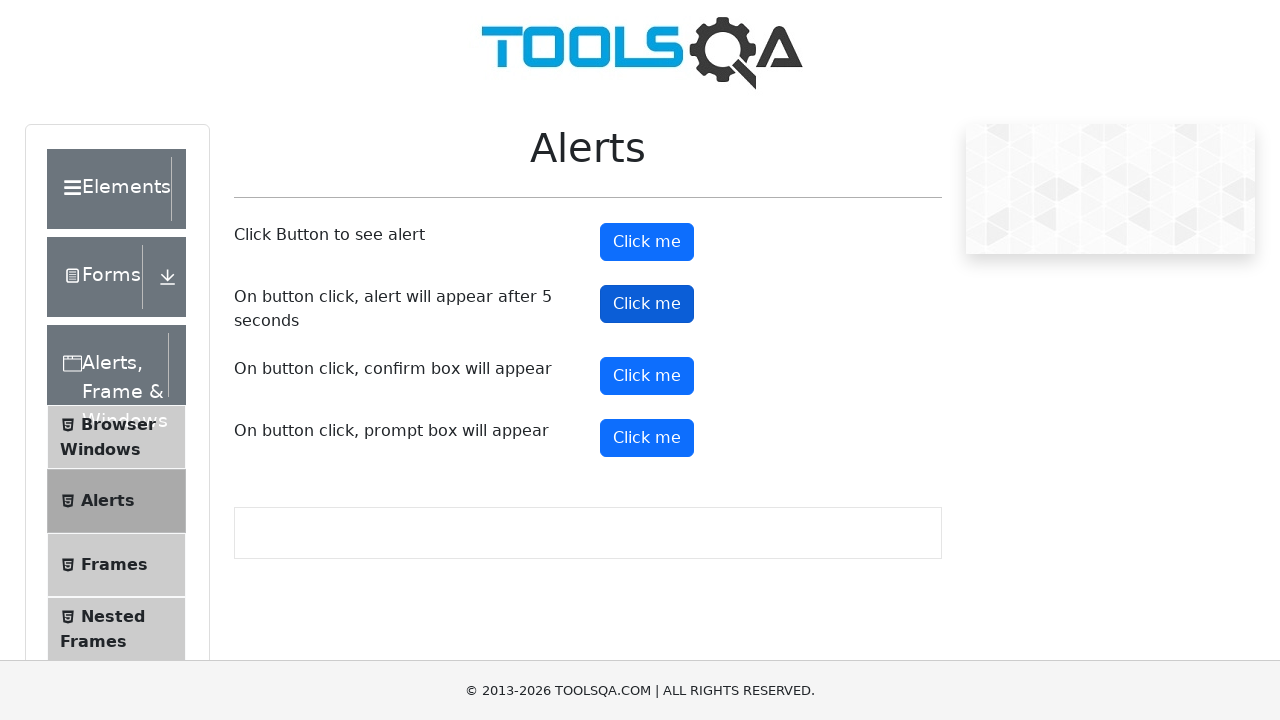

Waited 5.5 seconds for timed alert to appear and accepted it
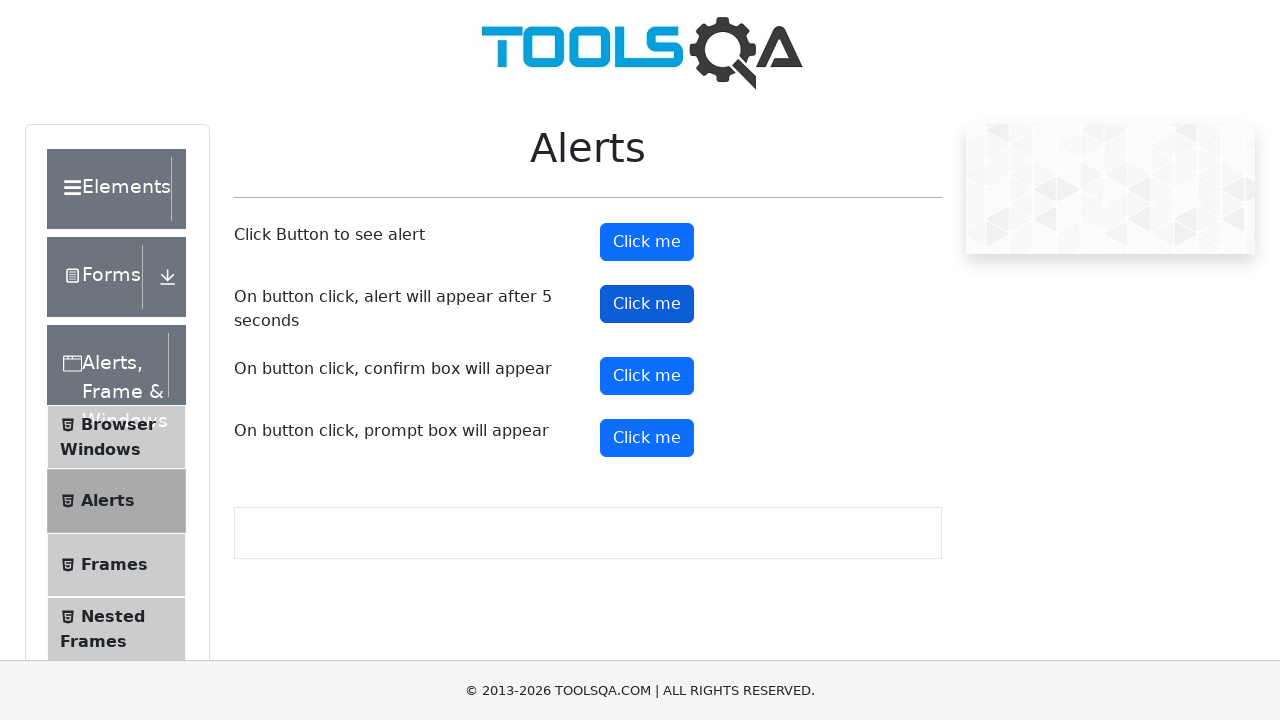

Clicked confirmation button at (647, 376) on #confirmButton
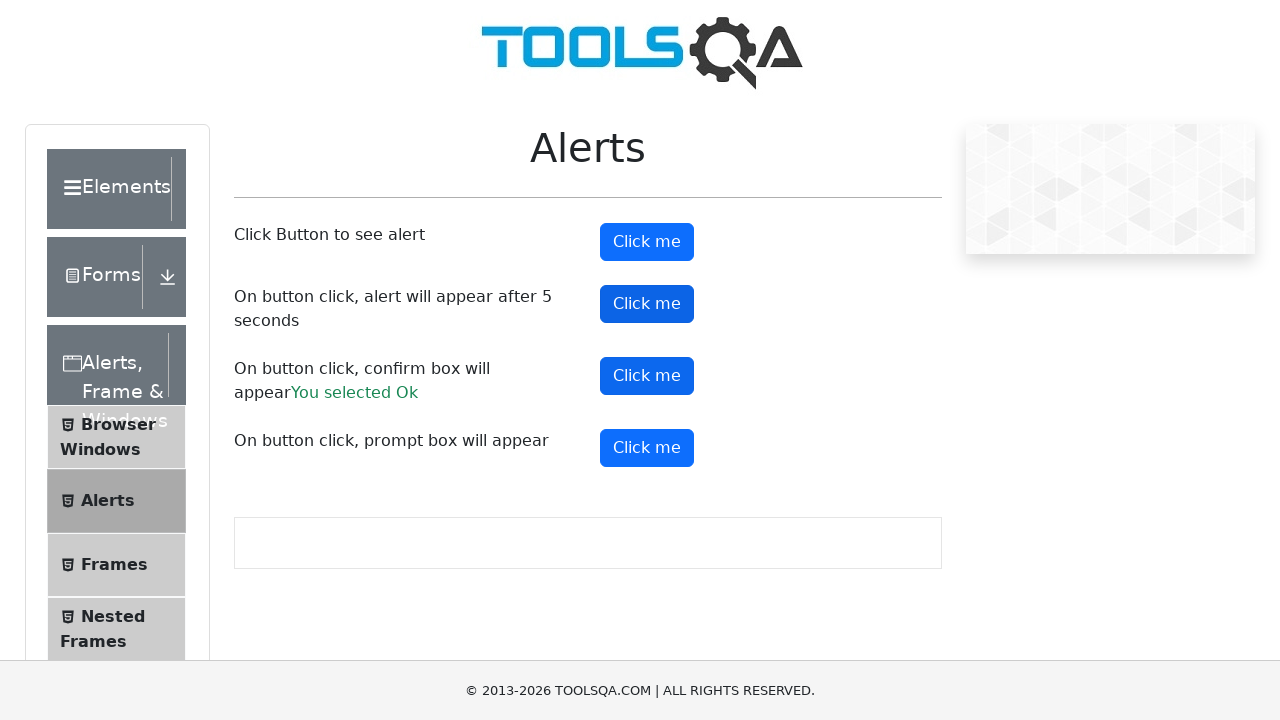

Set up dialog handler to dismiss confirmation dialog
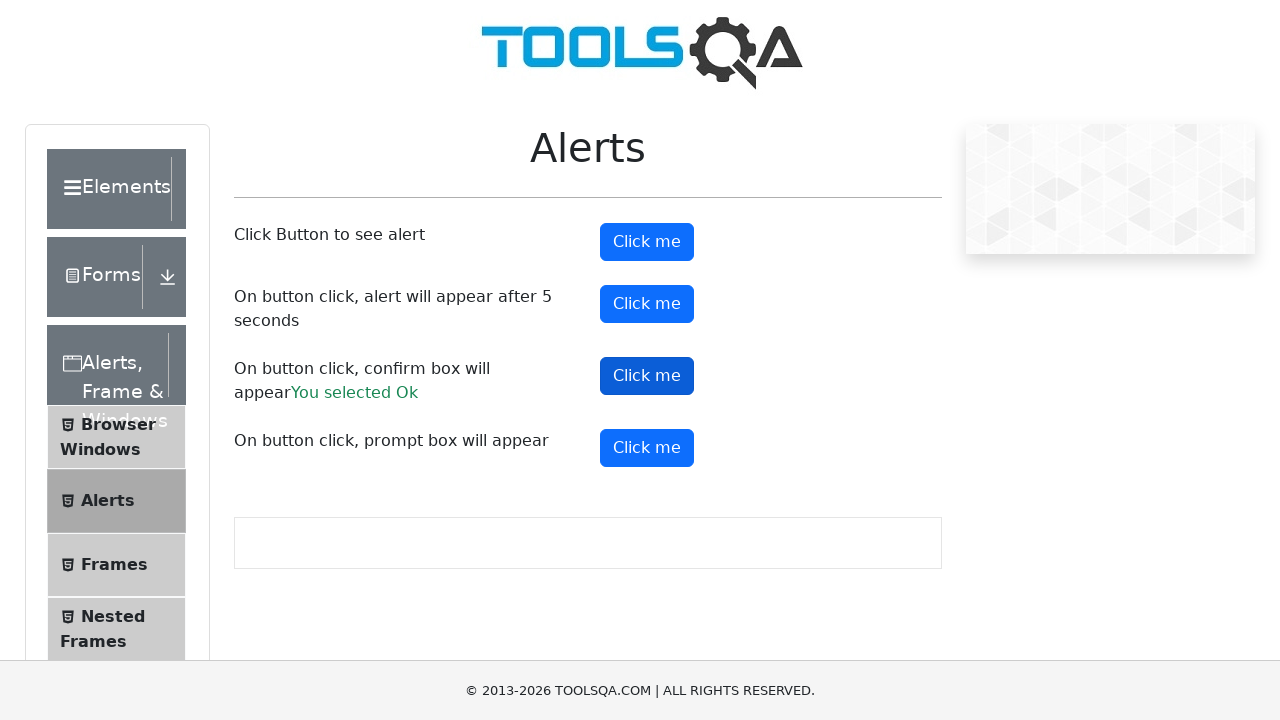

Set up dialog handler to accept prompt with text 'Typing..'
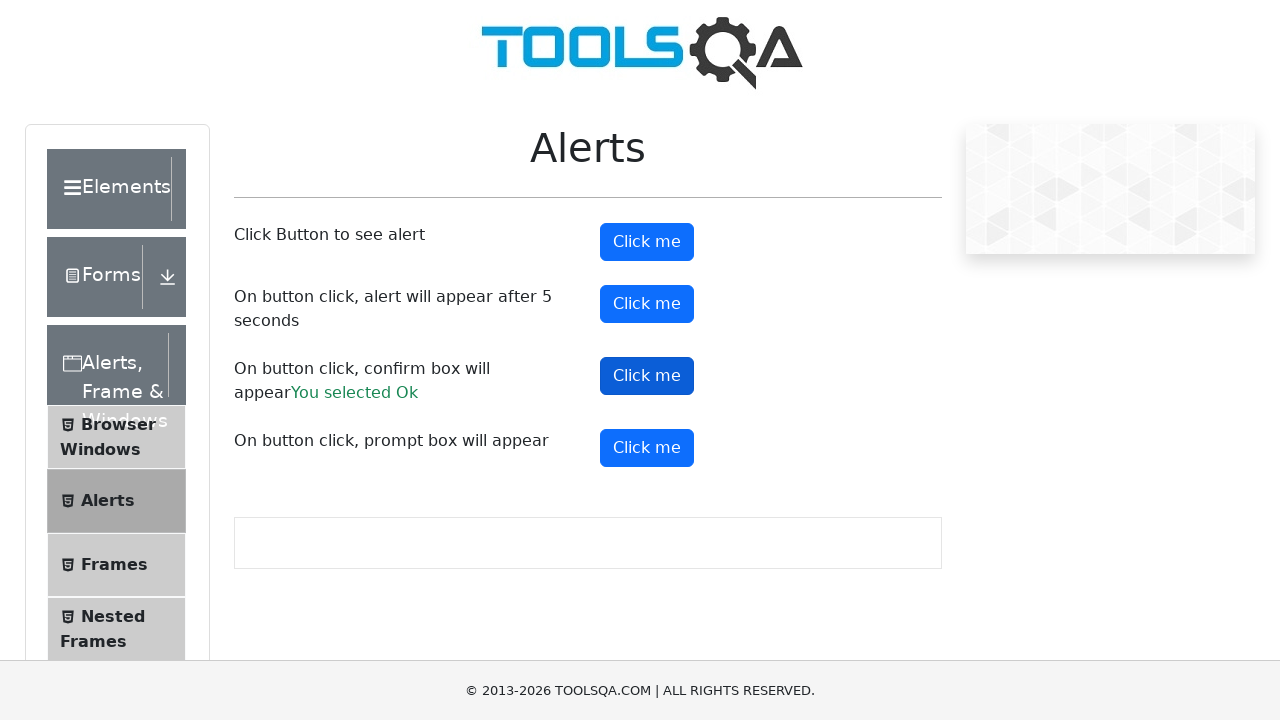

Clicked prompt button and accepted prompt with entered text at (647, 448) on #promtButton
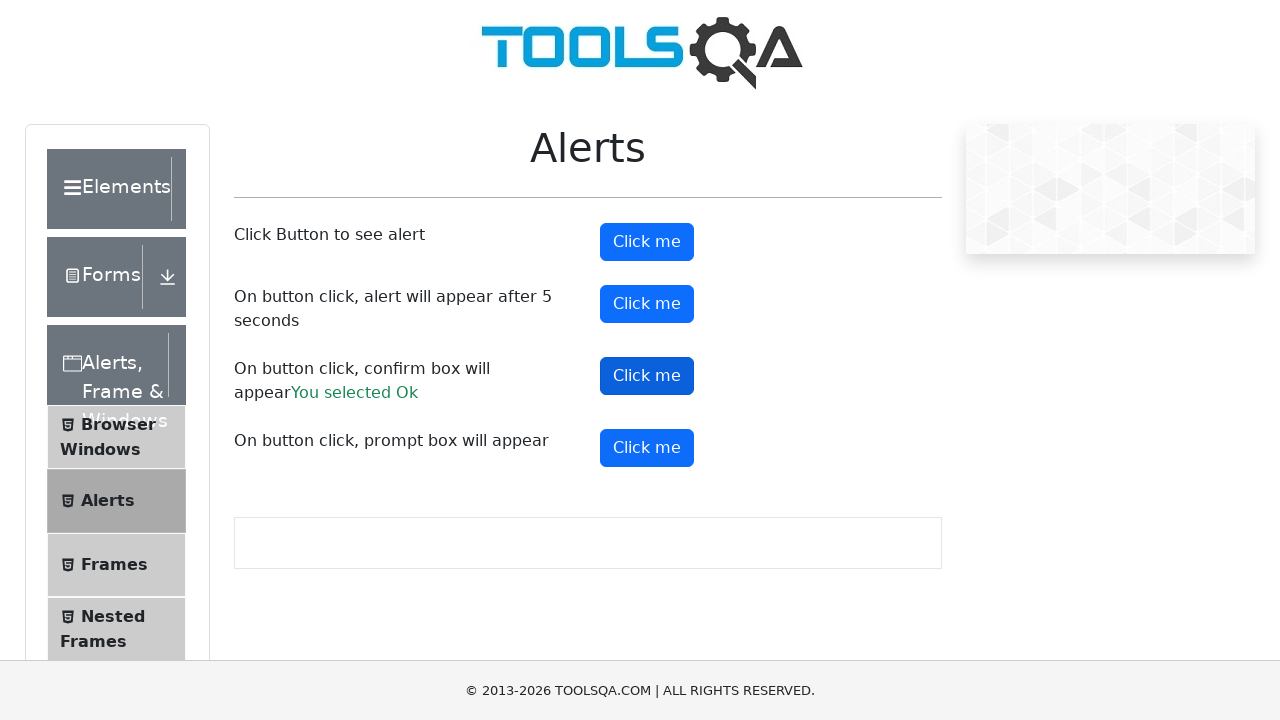

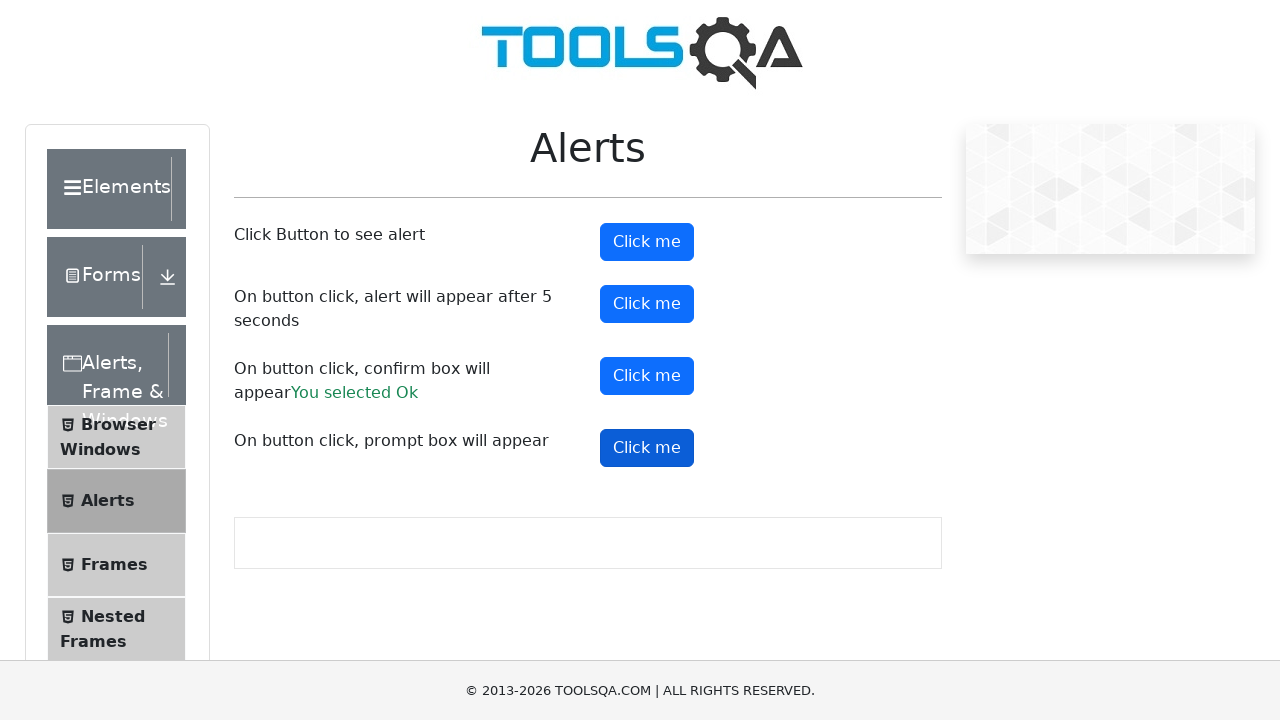